Tests JavaScript confirm dialog by triggering it, dismissing it, and verifying the cancel action result

Starting URL: https://automationfc.github.io/basic-form/index.html

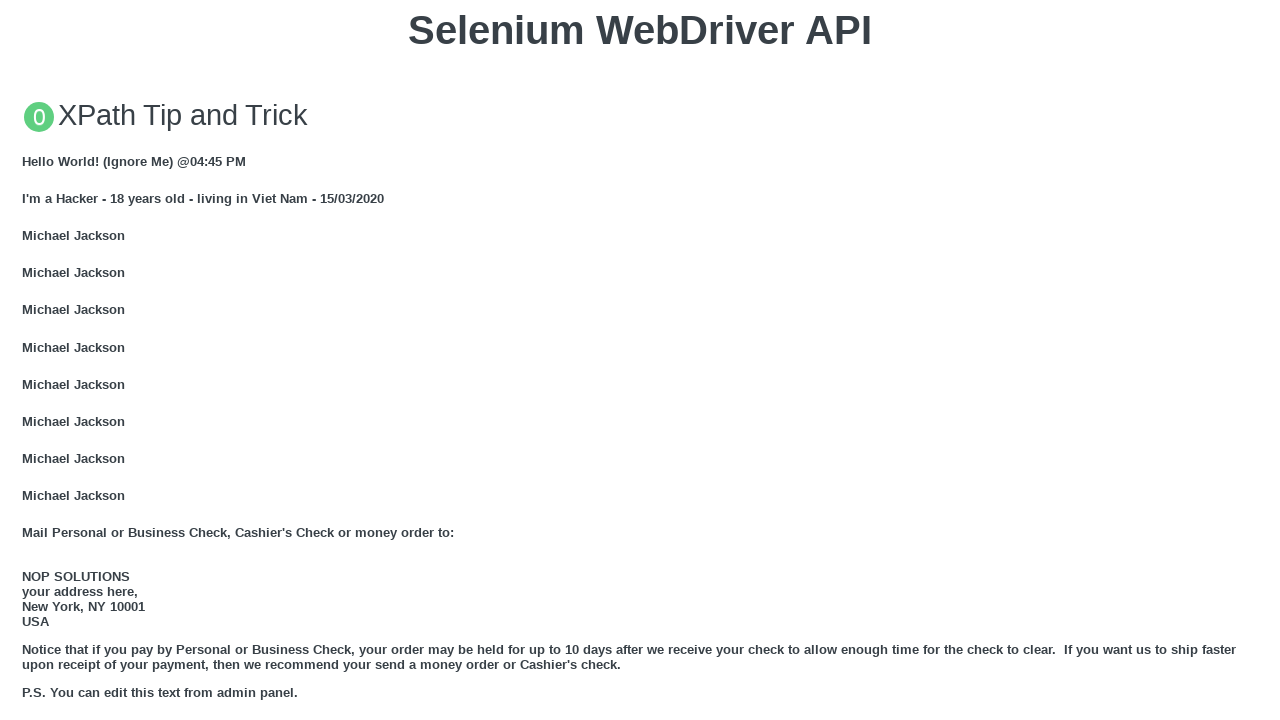

Clicked button to trigger JS Confirm dialog at (640, 360) on xpath=//button[text() = 'Click for JS Confirm']
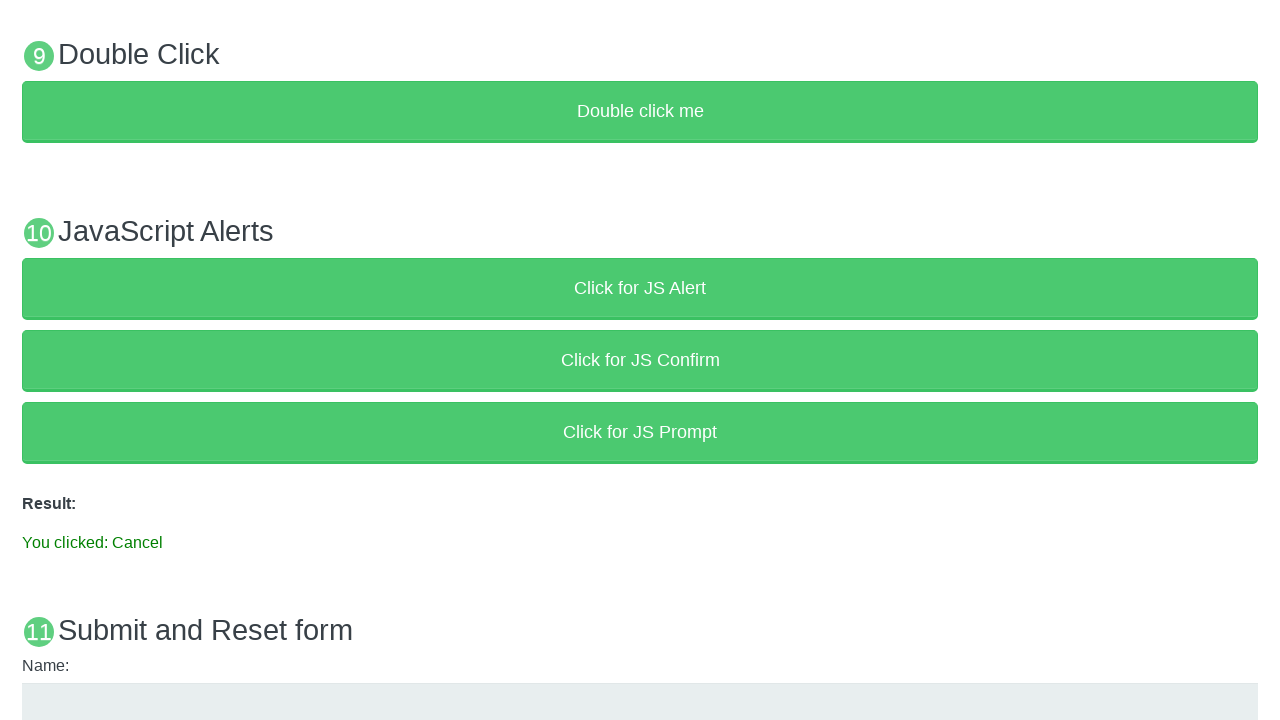

Set up dialog handler to dismiss confirm dialog
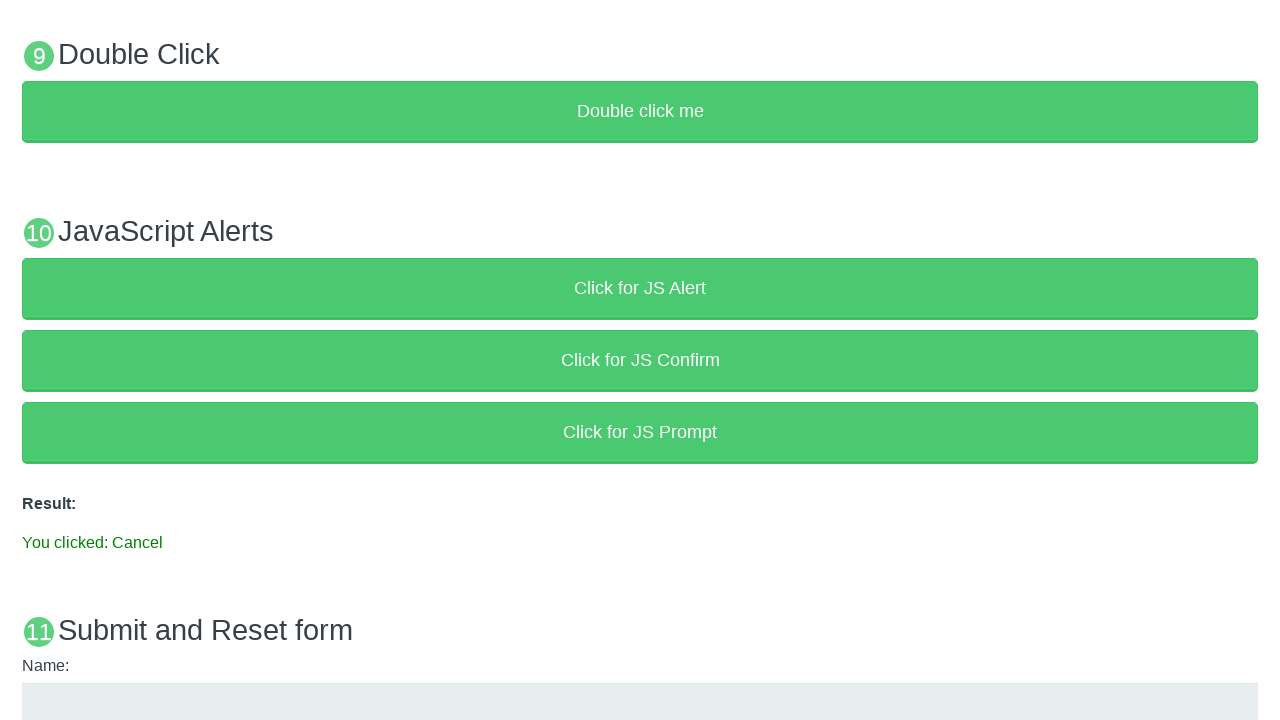

Waited for result paragraph to become visible
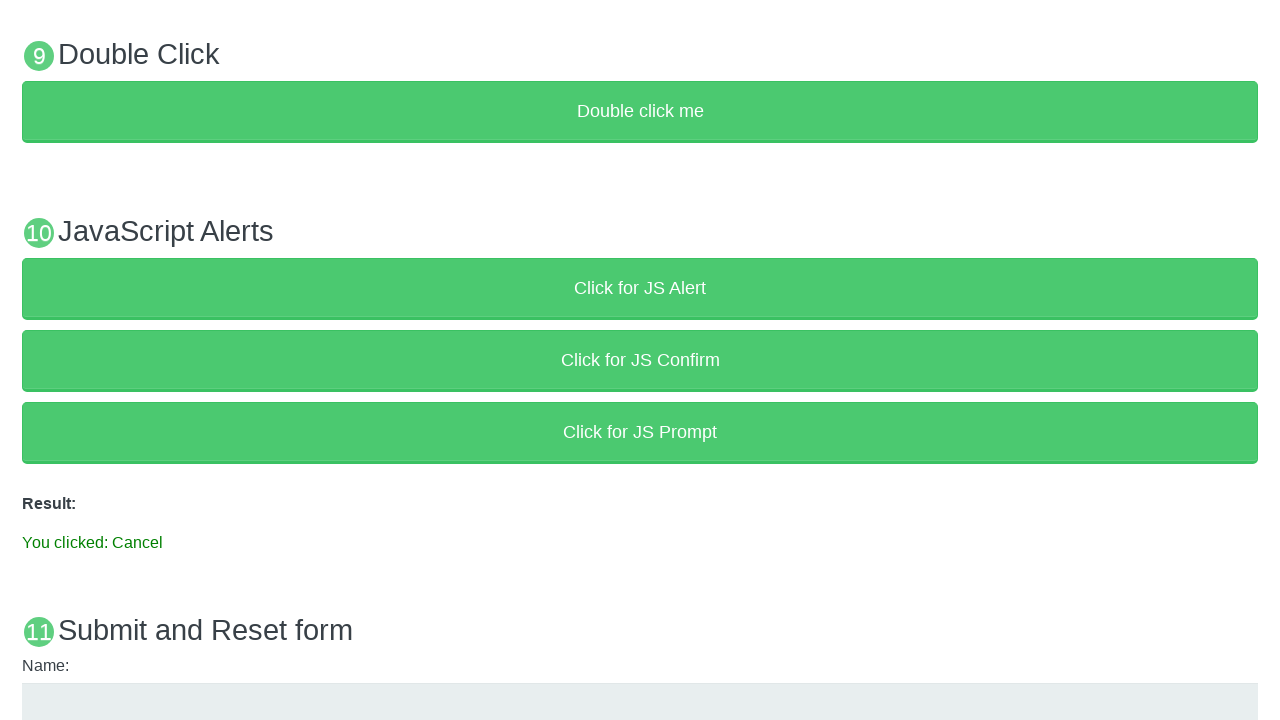

Verified result text shows 'You clicked: Cancel'
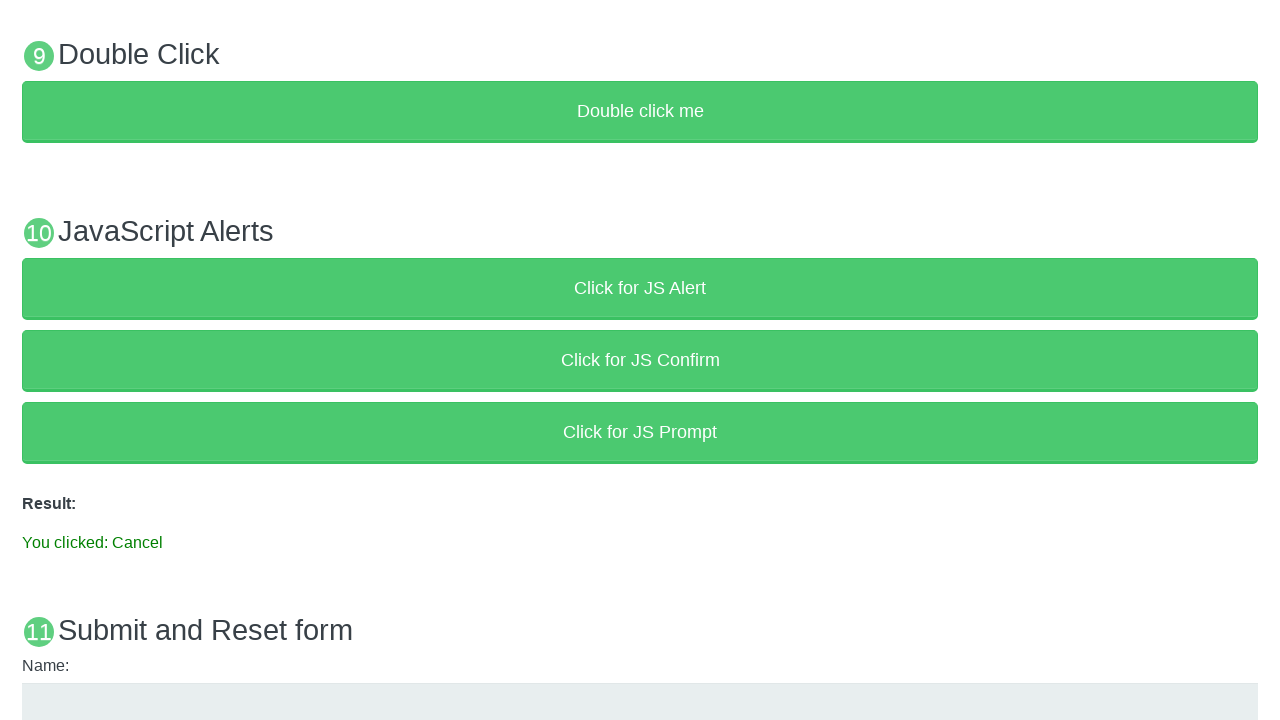

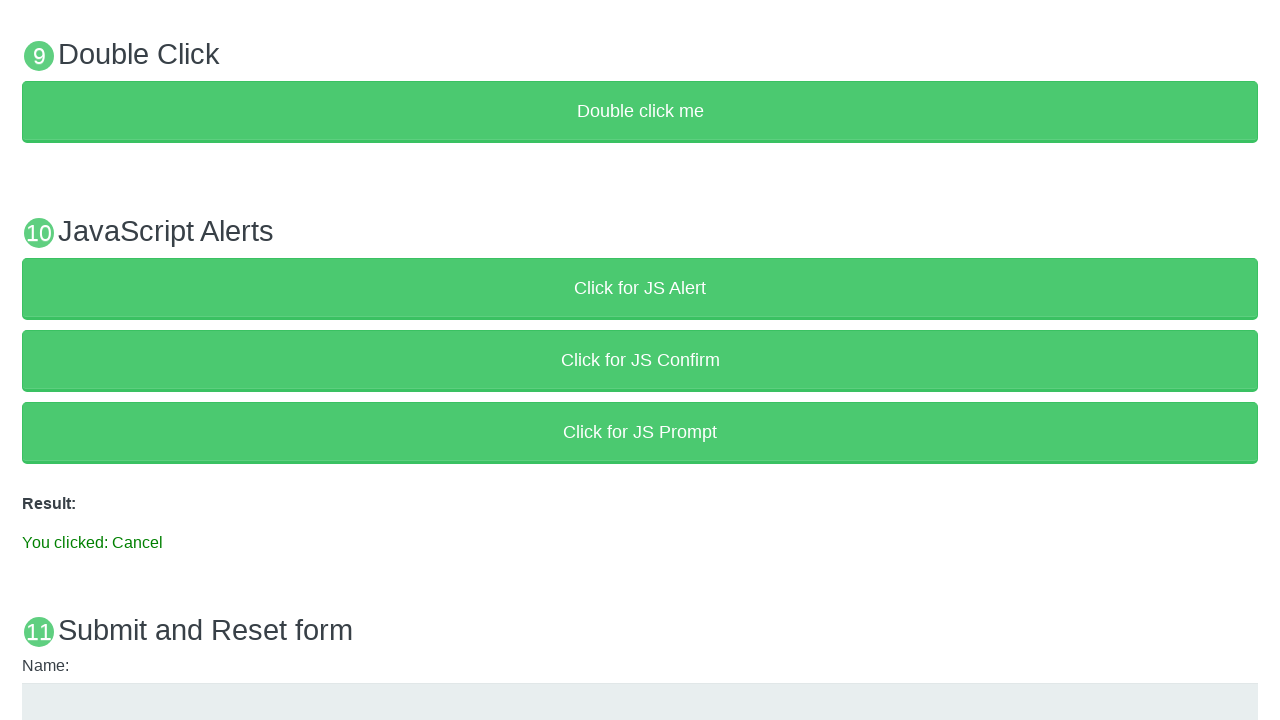